Fills out a registration form with personal details including name, address, email, phone, gender, hobbies, skills, and date of birth

Starting URL: https://demo.automationtesting.in/Register.html

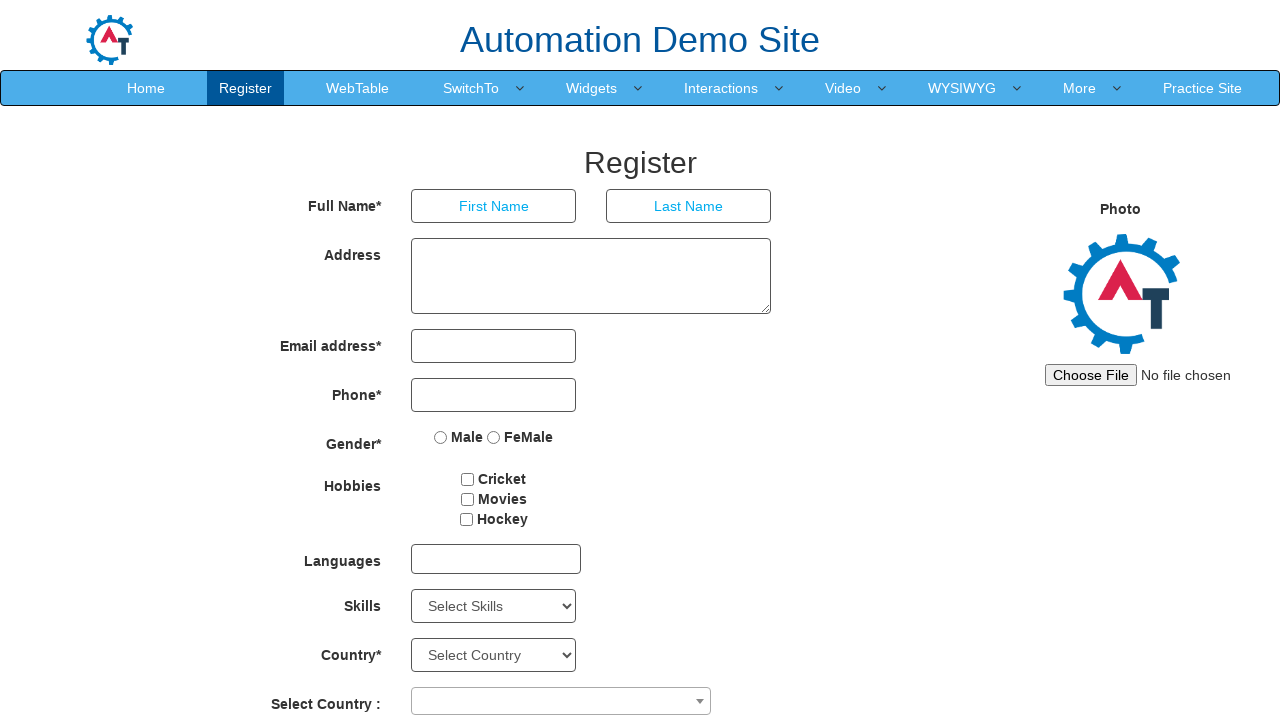

Navigated to registration form page
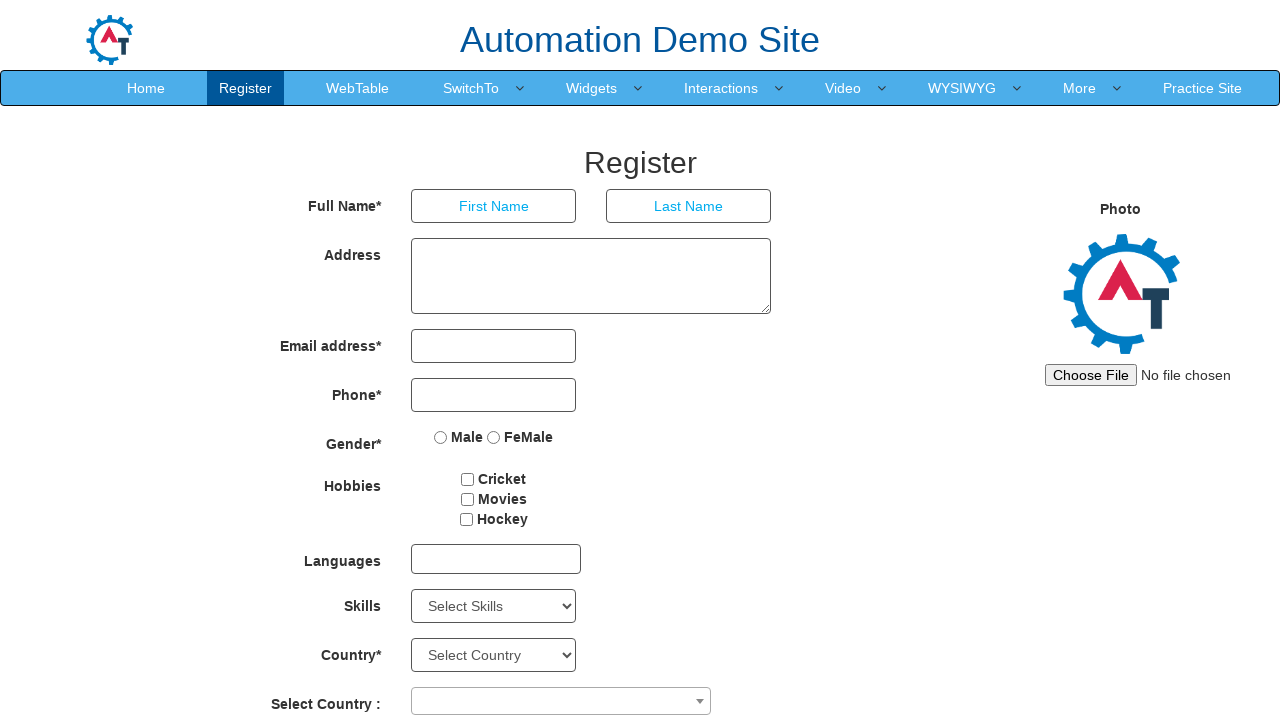

Filled first name with 'Shiv' on input[placeholder='First Name']
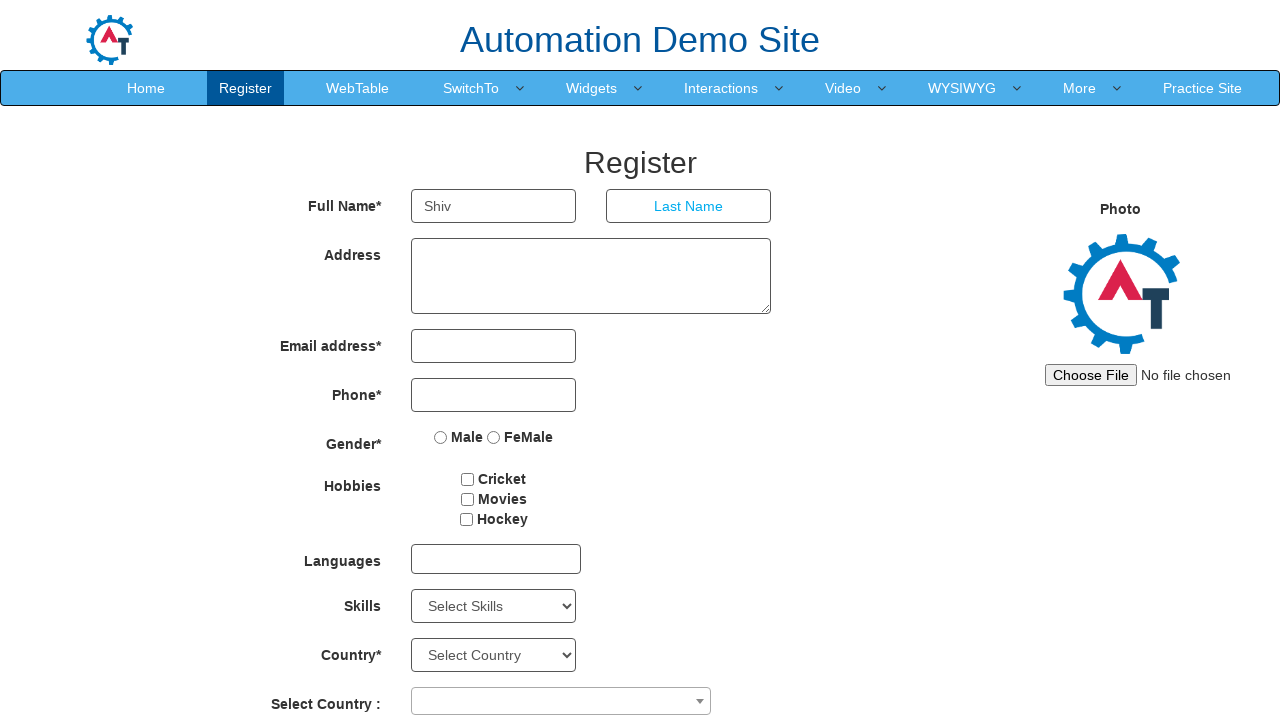

Filled last name with 'Pawar' on input[placeholder='Last Name']
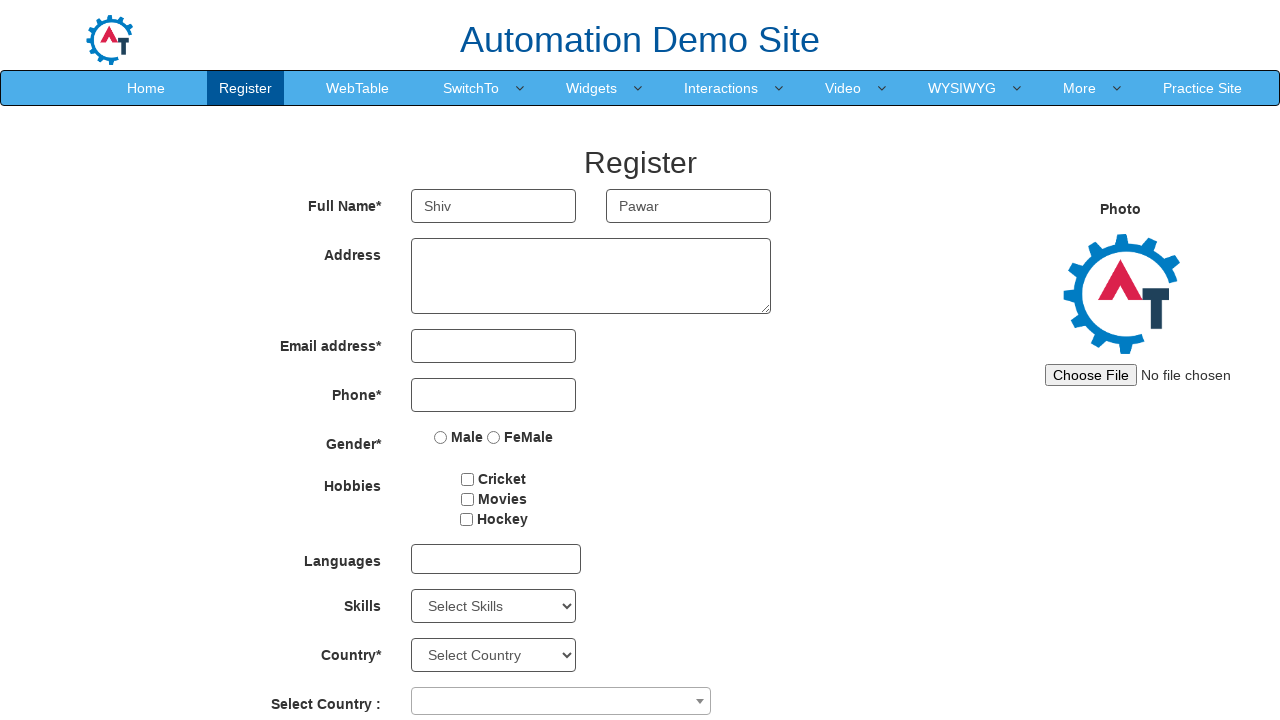

Filled address with 'Swarajya nagar, beed' on textarea[rows='3']
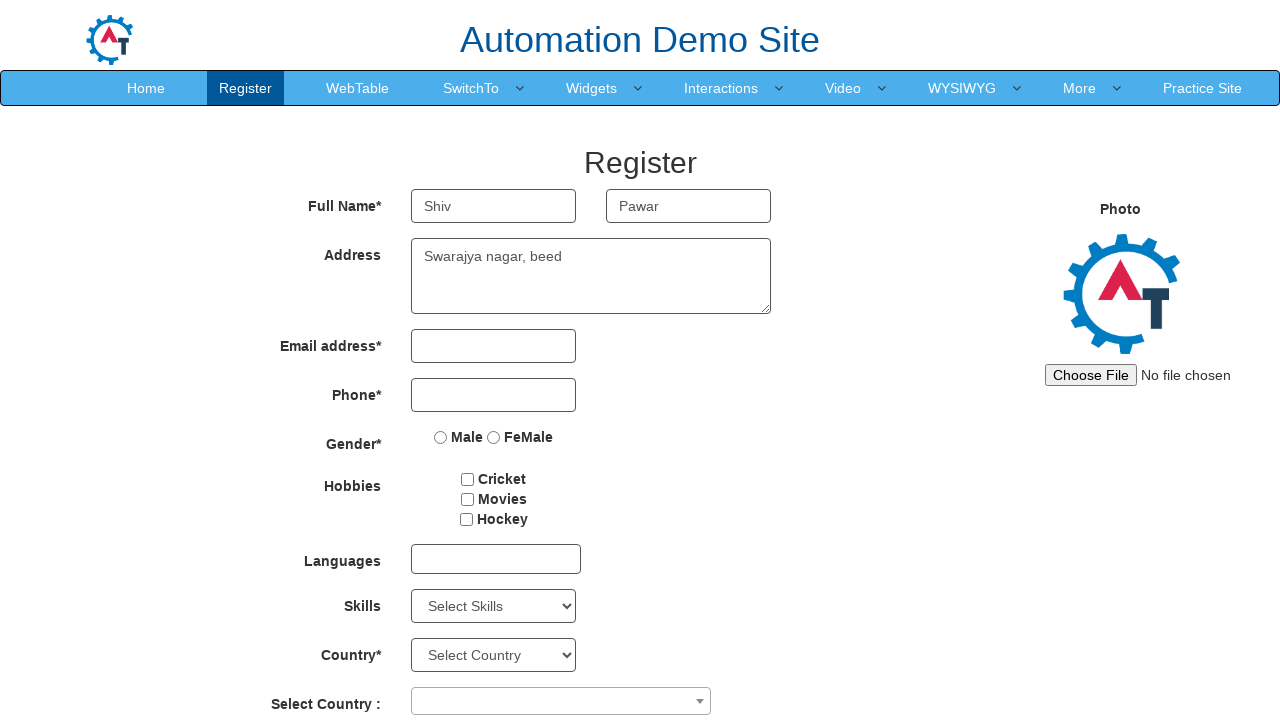

Filled email with 'surekha9033@gmail.com' on input[ng-model='EmailAdress']
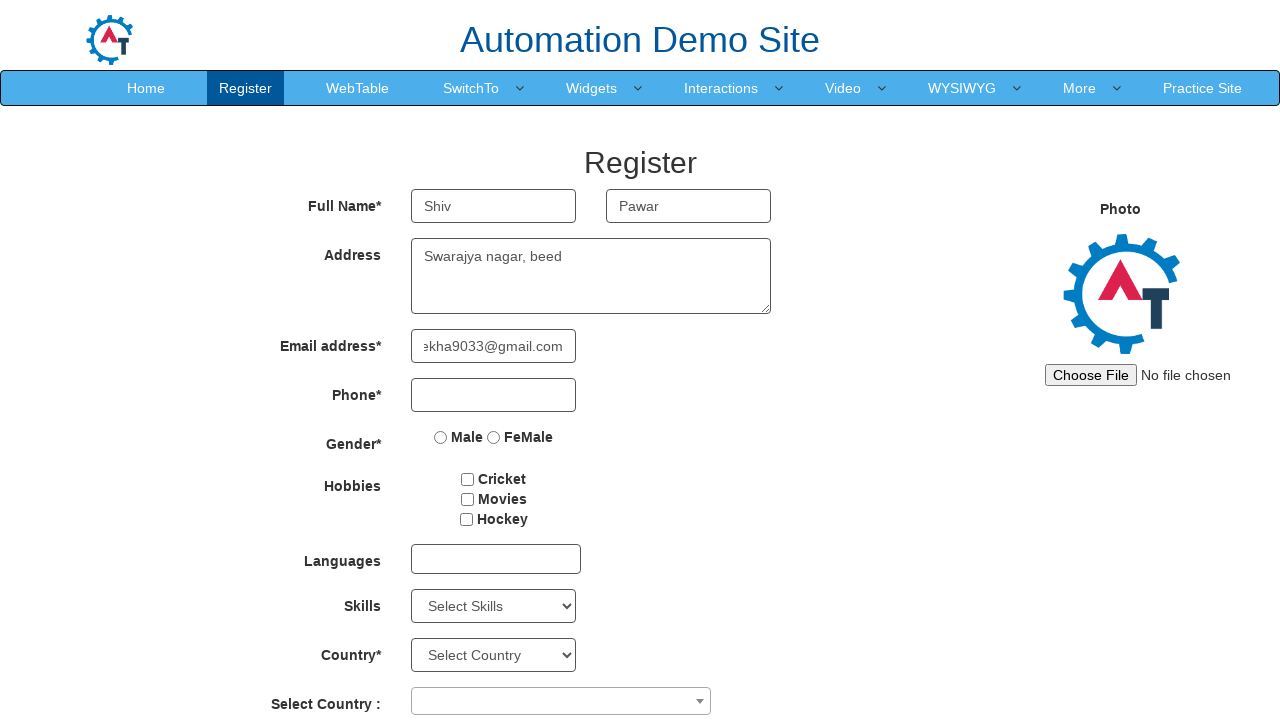

Filled phone number with '8980492090' on input[ng-model='Phone']
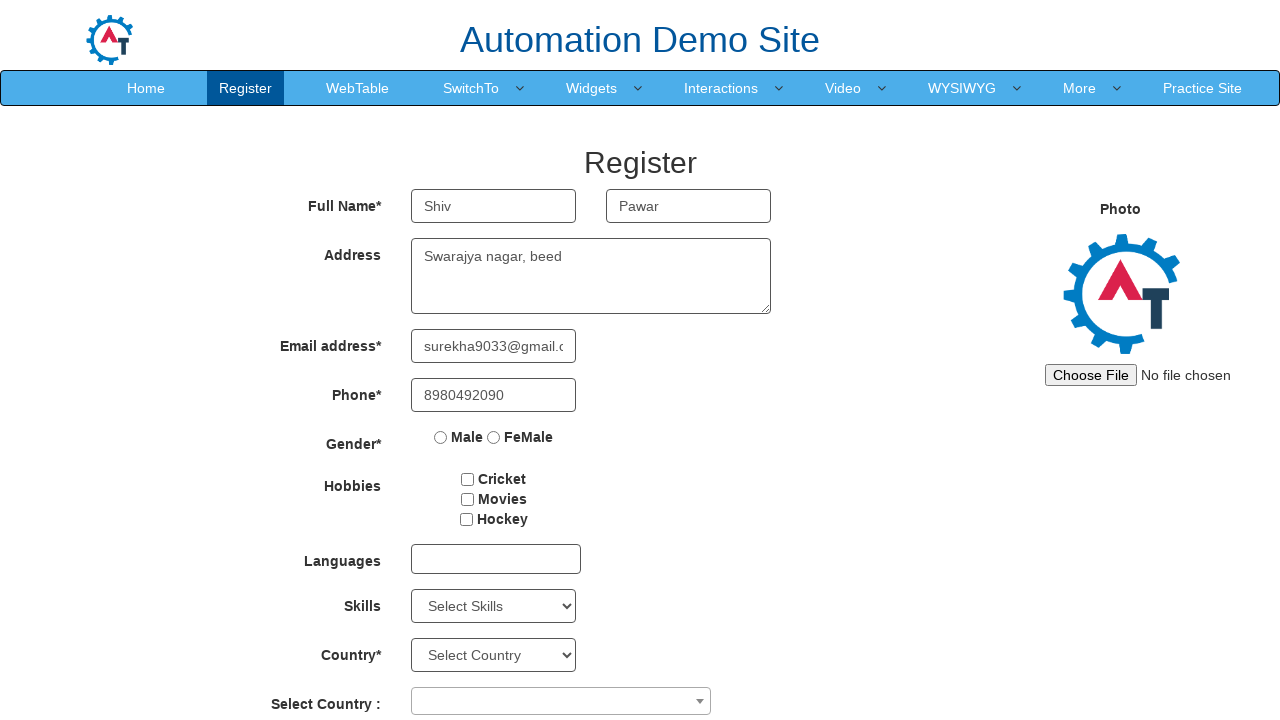

Selected Male gender option at (441, 437) on input[value='Male']
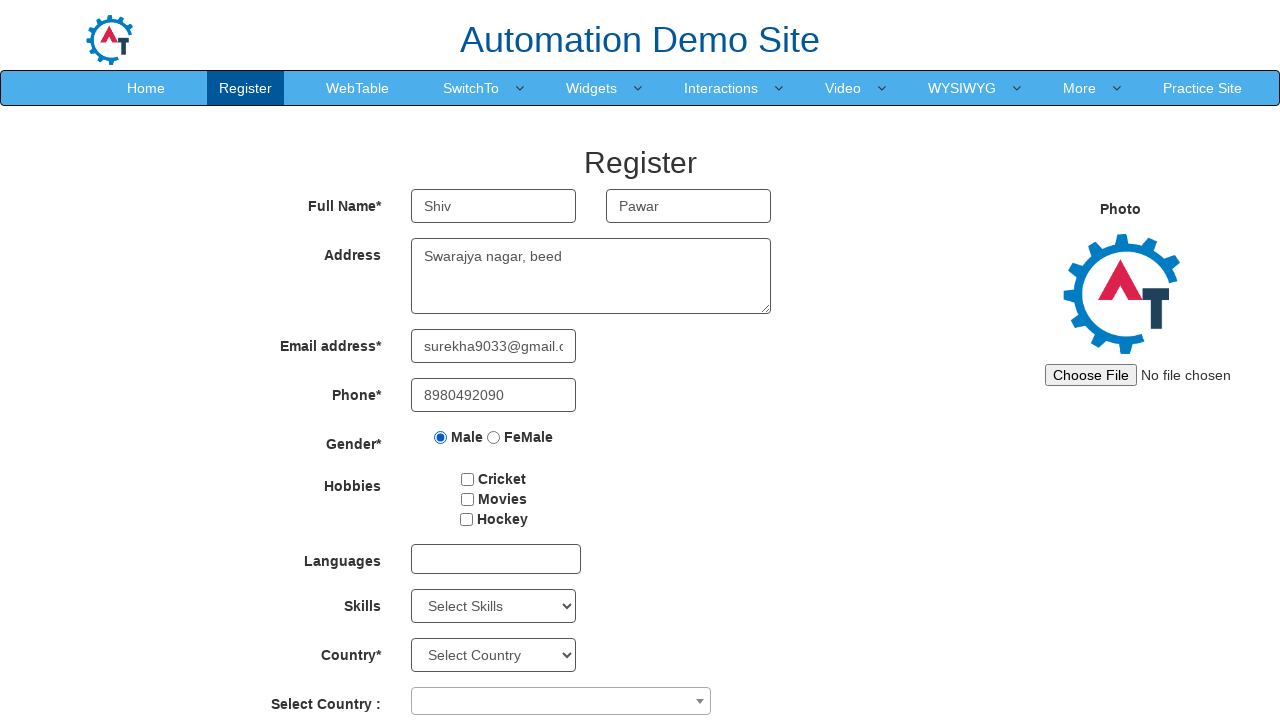

Checked hobby checkbox at (466, 519) on input#checkbox3
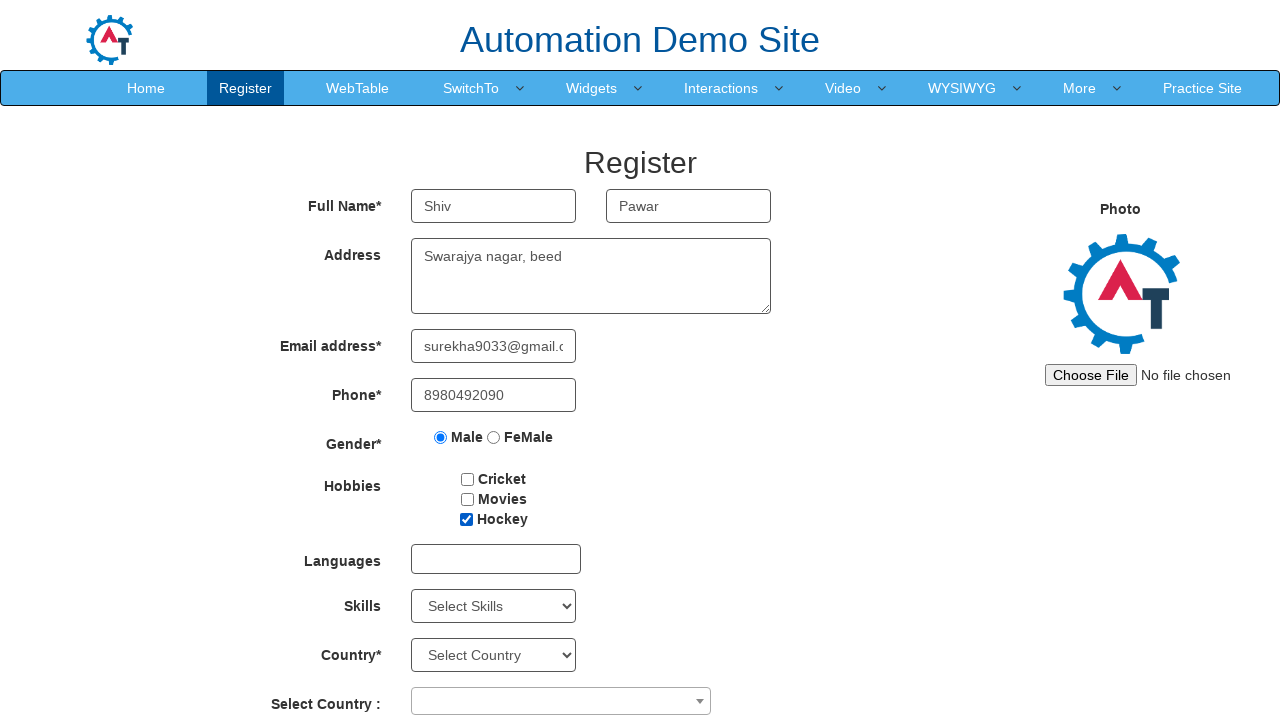

Selected 'APIs' from skills dropdown on select#Skills
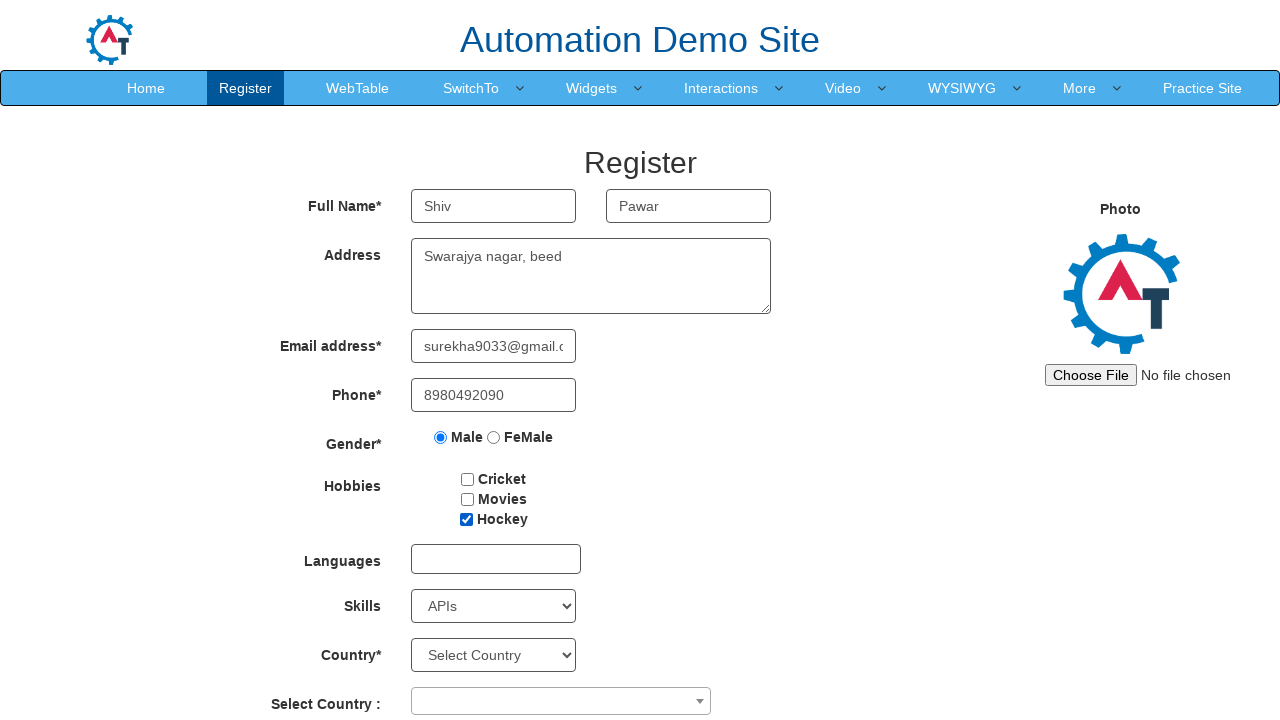

Selected birth year '1923' on select#yearbox
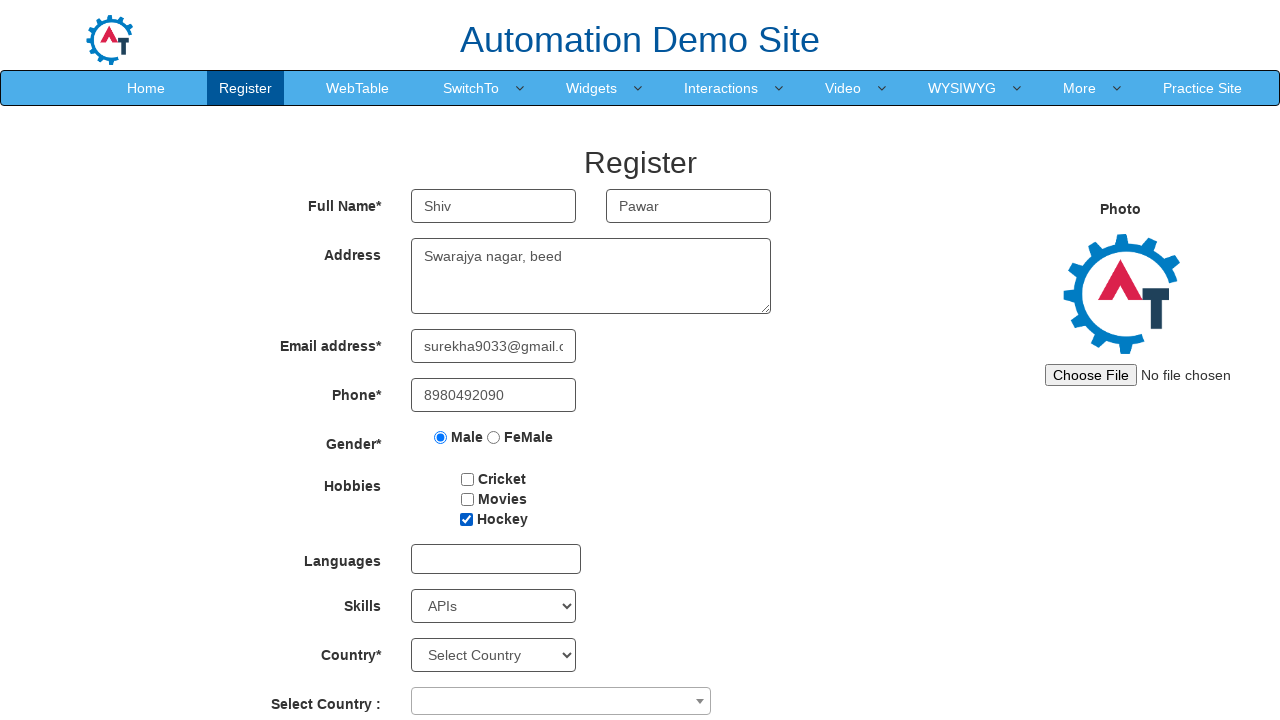

Selected birth month 'June' on select[placeholder='Month']
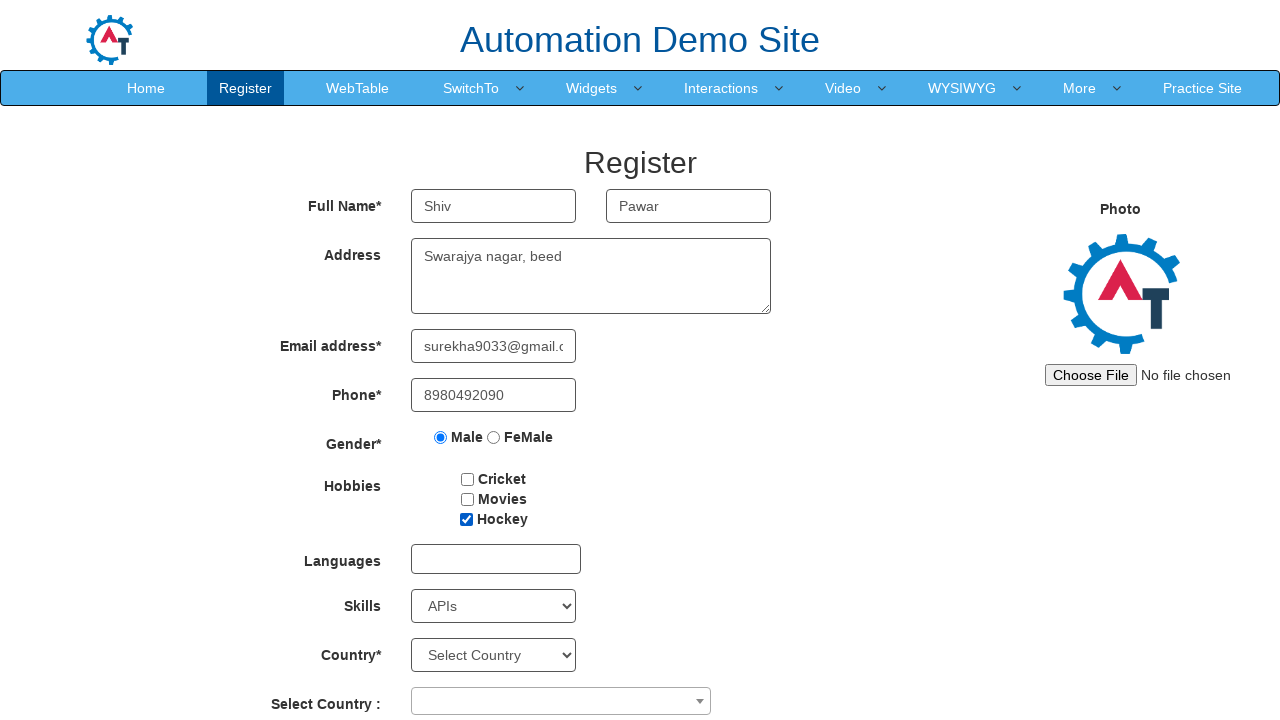

Selected birth day '8' on select[placeholder='Day']
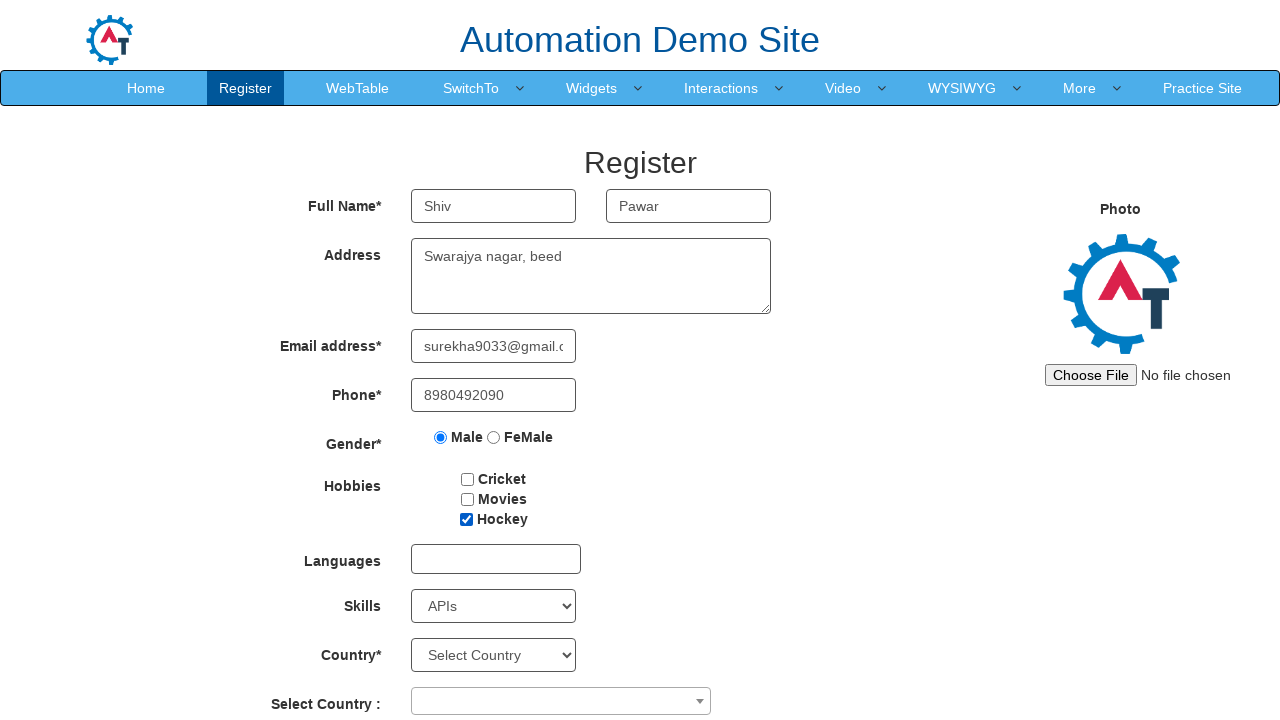

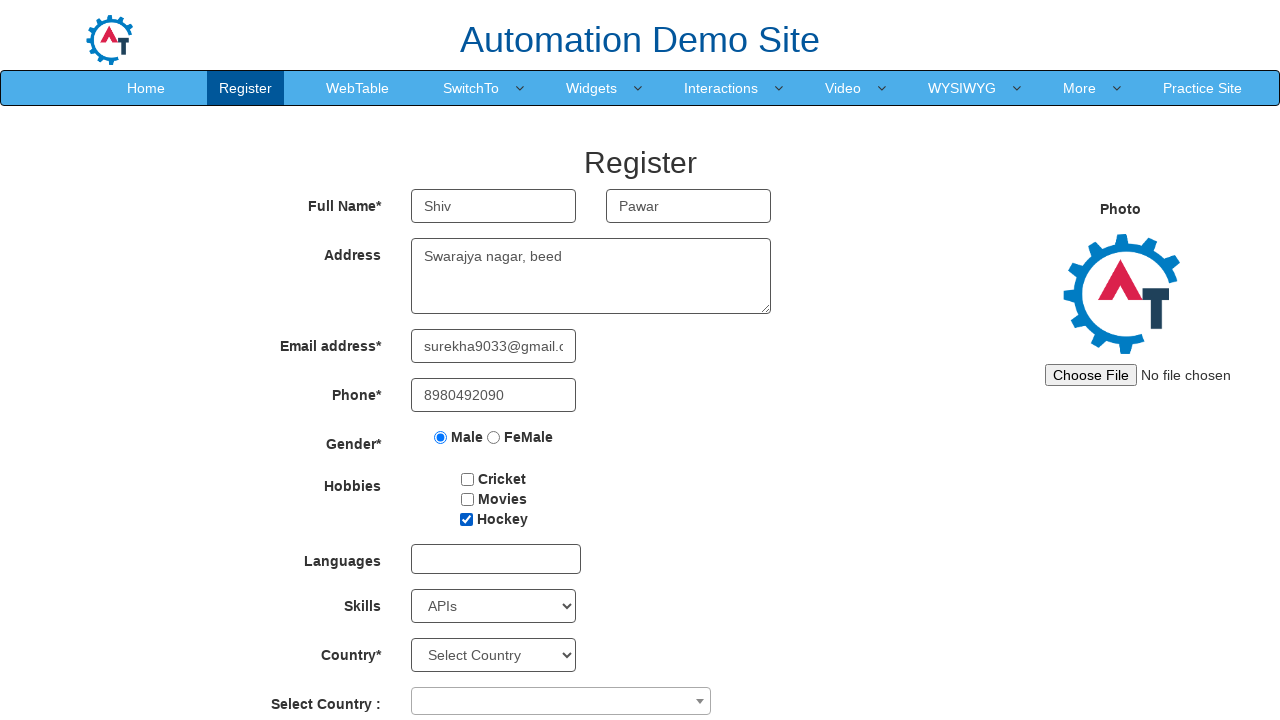